Tests navigation to the OrangeHRM login page and validates that the URL contains the expected path portion

Starting URL: https://opensource-demo.orangehrmlive.com/web/index.php/auth/login

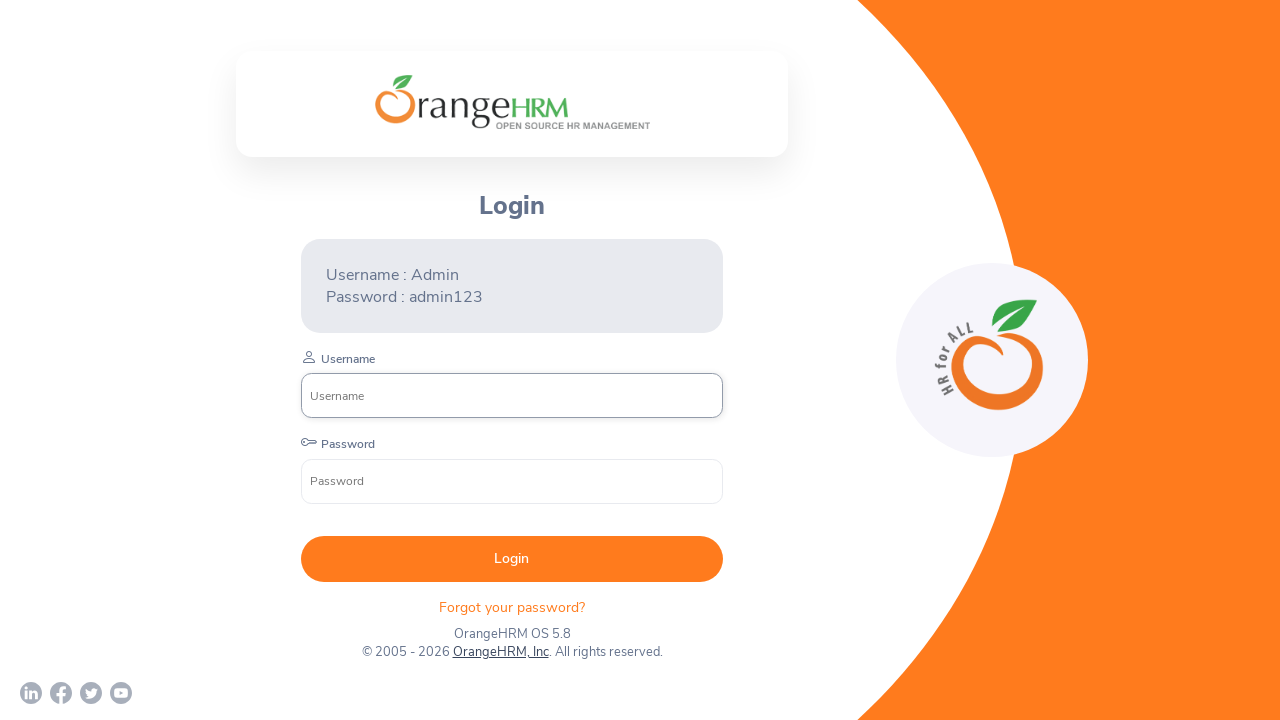

Validated that URL contains 'auth/login' path portion
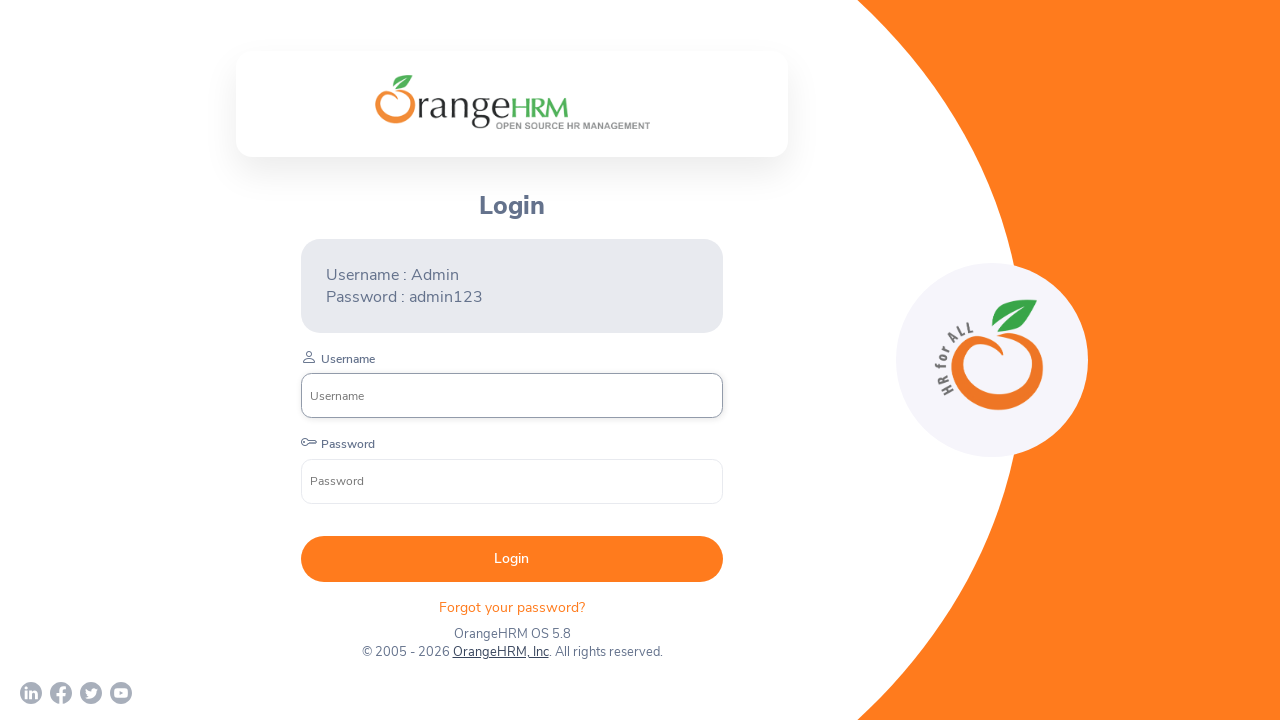

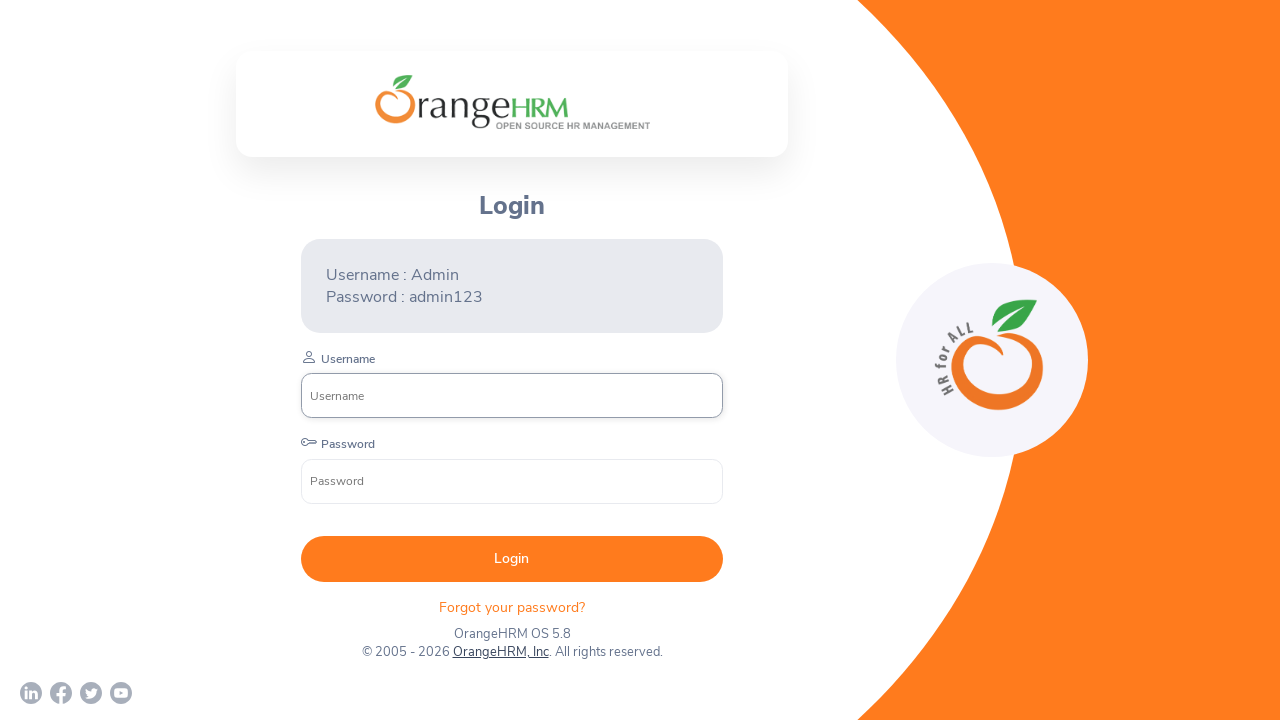